Tests context menu functionality by right-clicking on a designated area, verifying alert text, accepting the alert, and navigating to another page to verify content

Starting URL: https://the-internet.herokuapp.com/context_menu

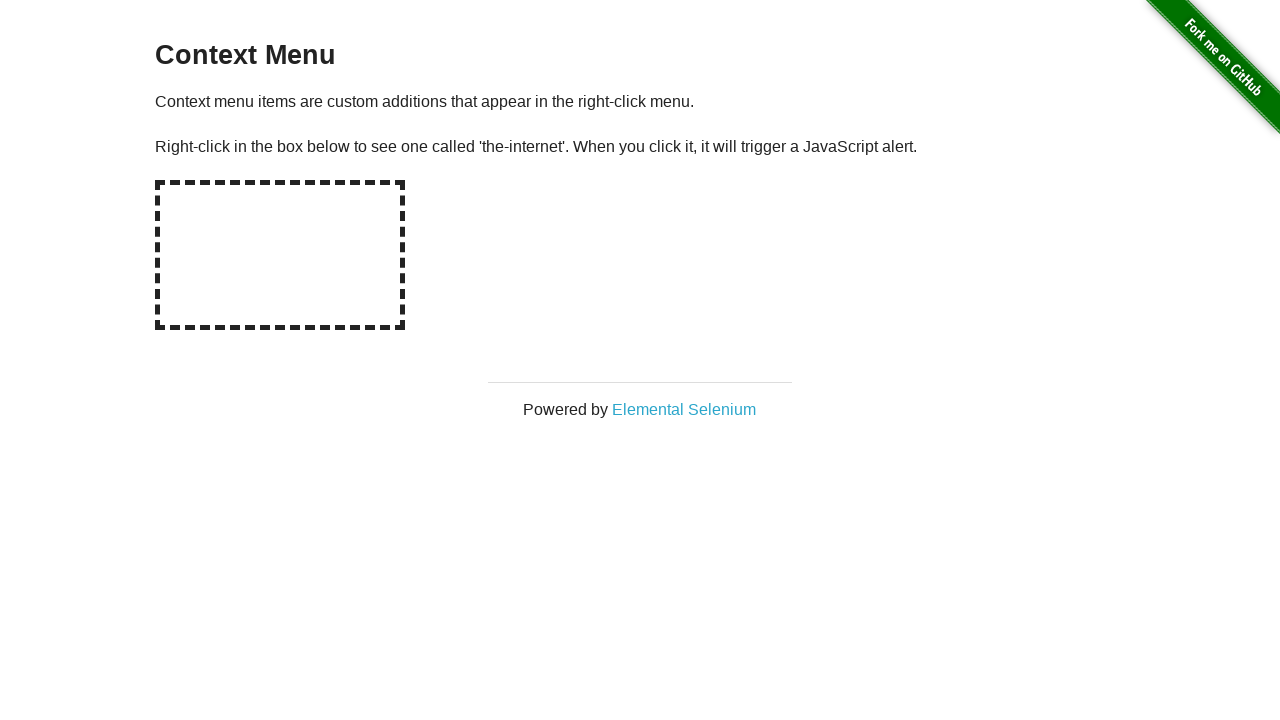

Right-clicked on hot spot area to trigger context menu at (280, 255) on div#hot-spot
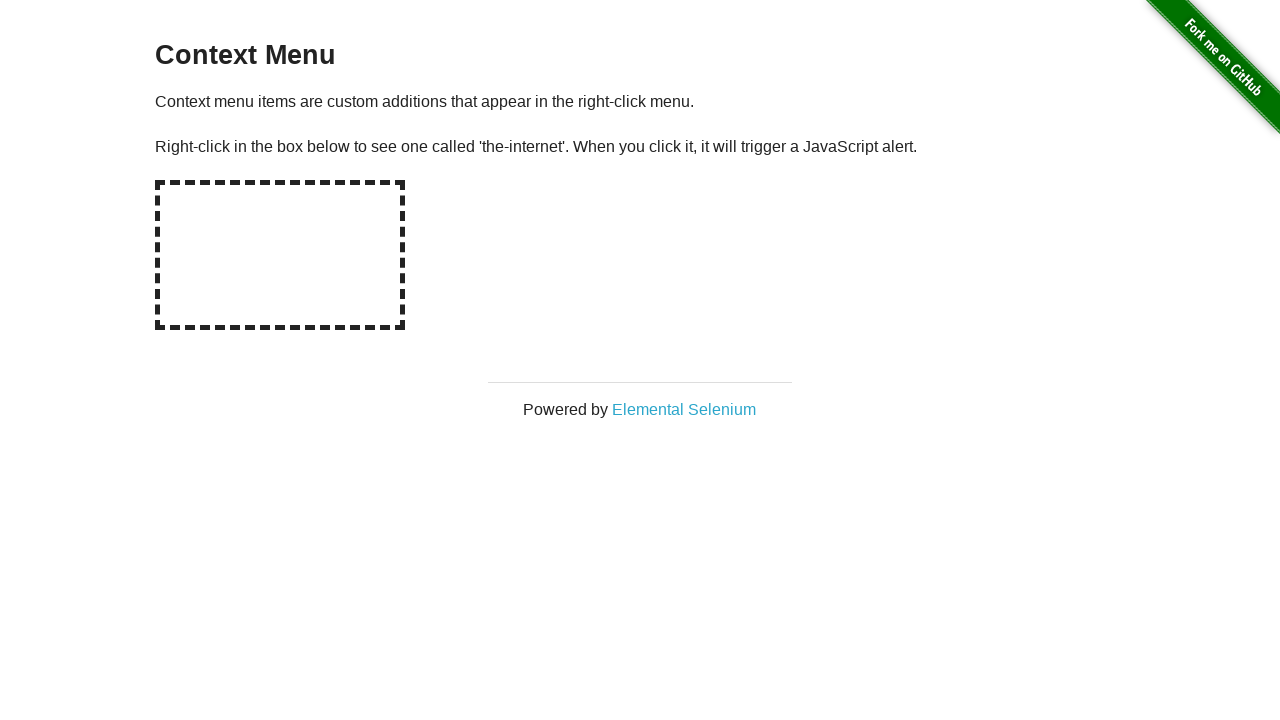

Set up alert dialog handler to accept alerts
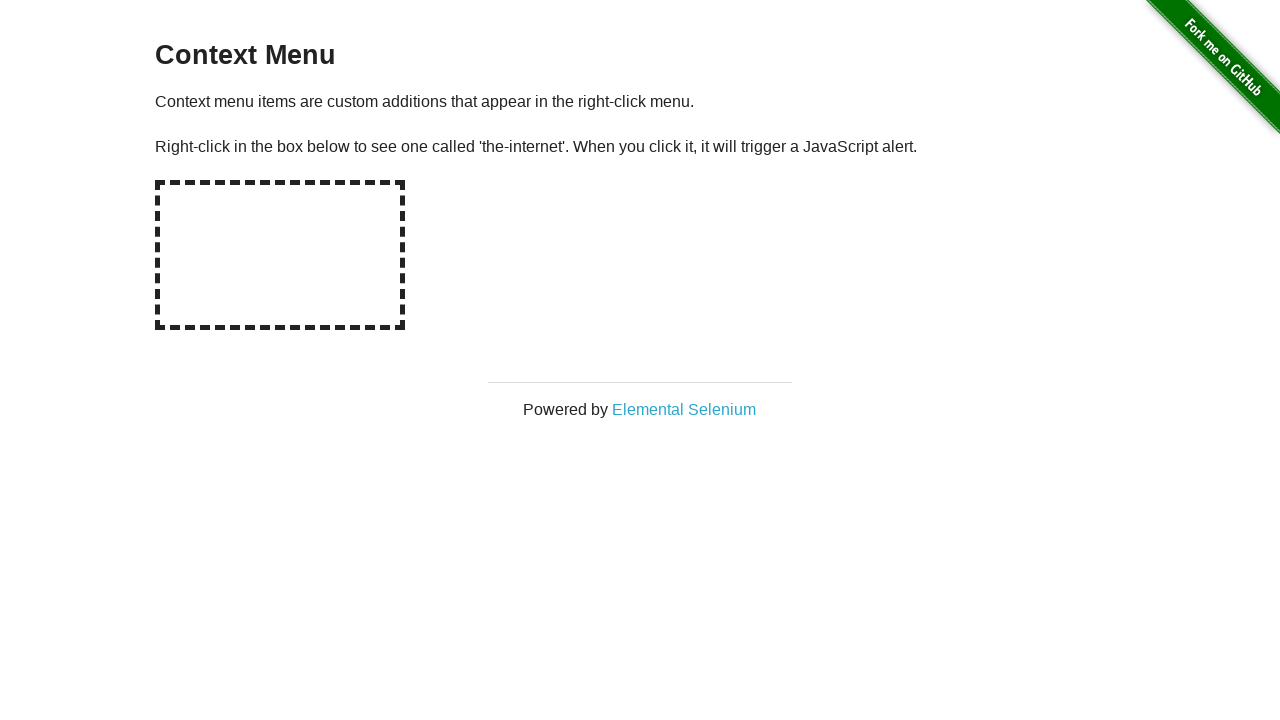

Clicked on 'Elemental Selenium' link after accepting alert at (684, 409) on text='Elemental Selenium'
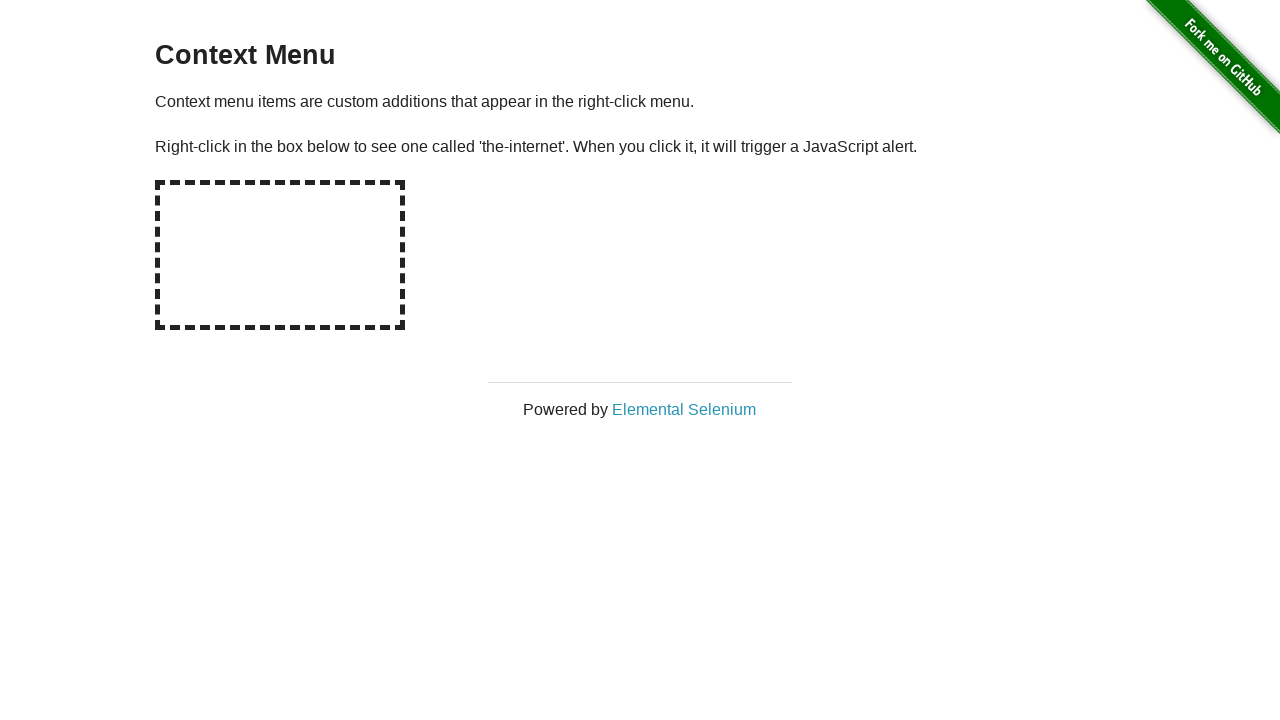

Verified 'Elemental Selenium' heading is visible on the new page
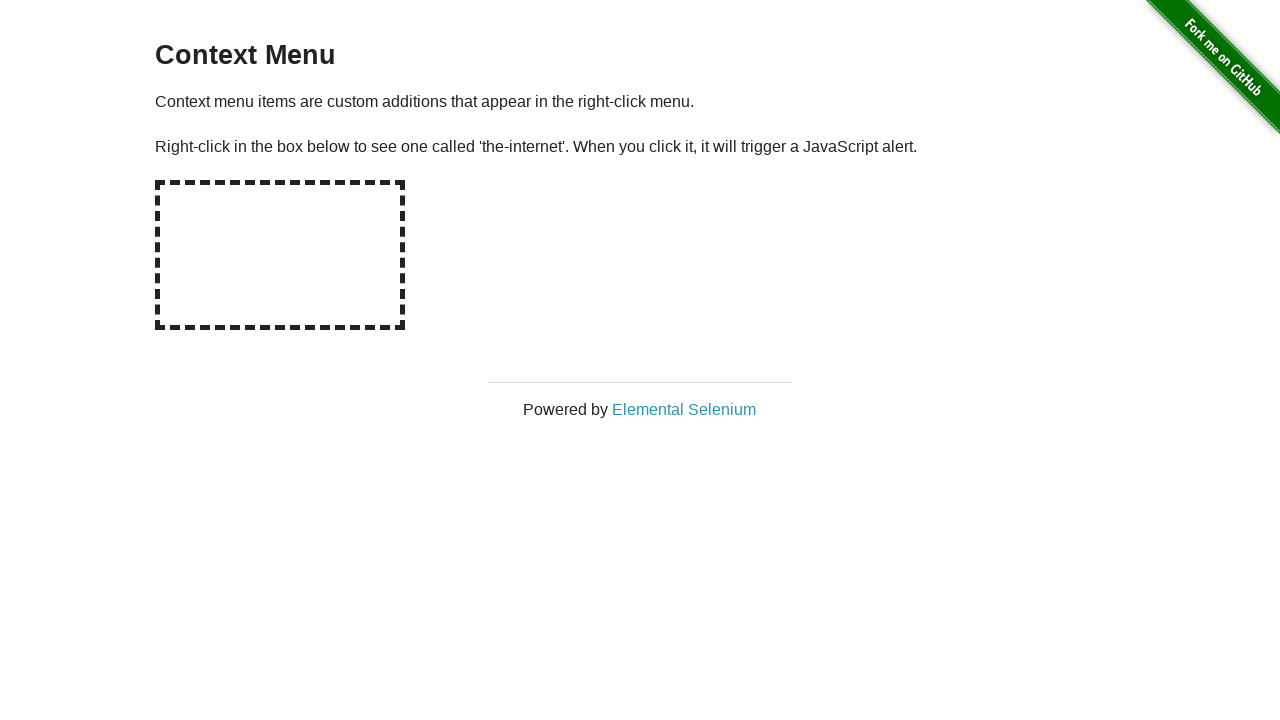

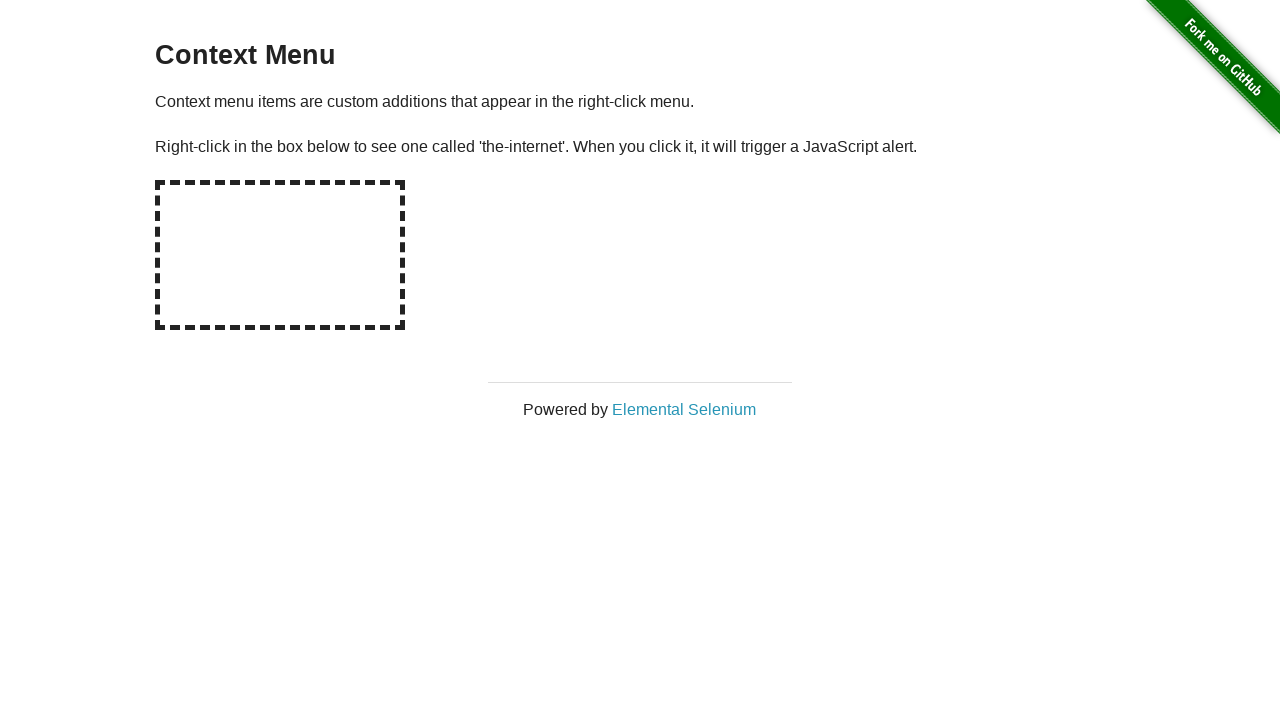